Tests drag and drop functionality by dragging an element and dropping it onto a target drop zone

Starting URL: https://demoqa.com/droppable/

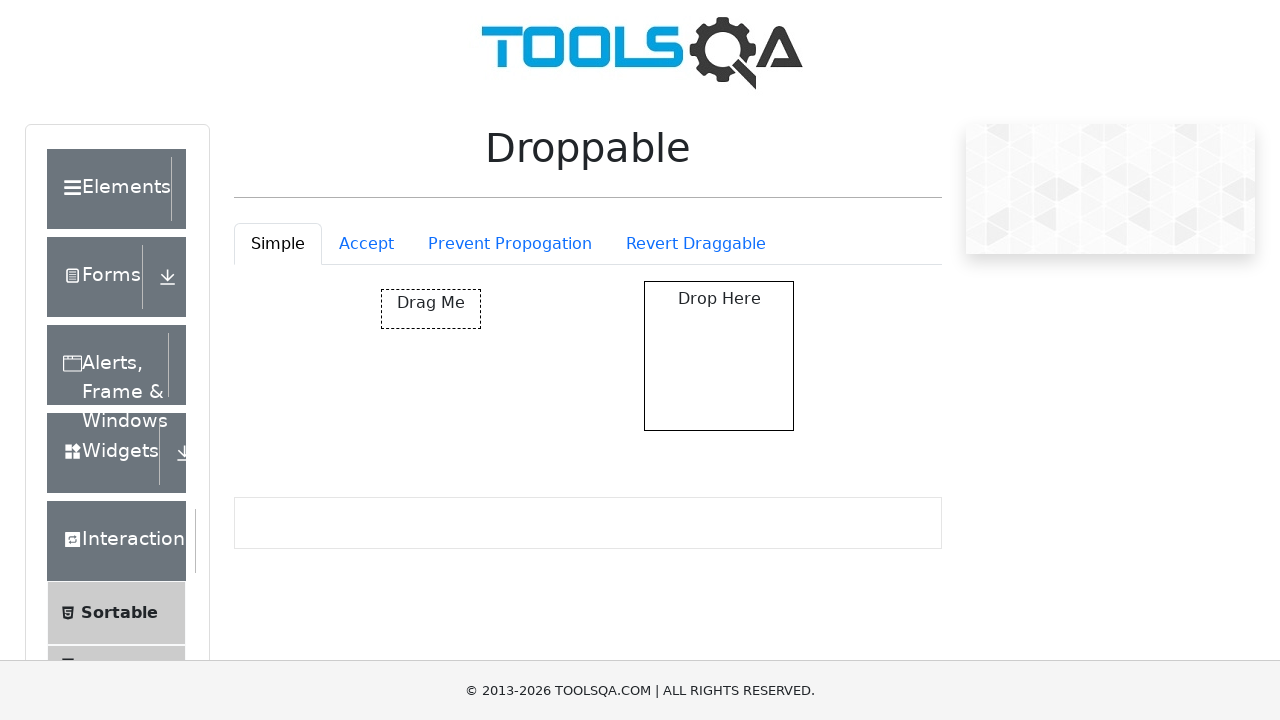

Dragged element from source (#draggable) and dropped it onto target drop zone (#droppable) at (719, 356)
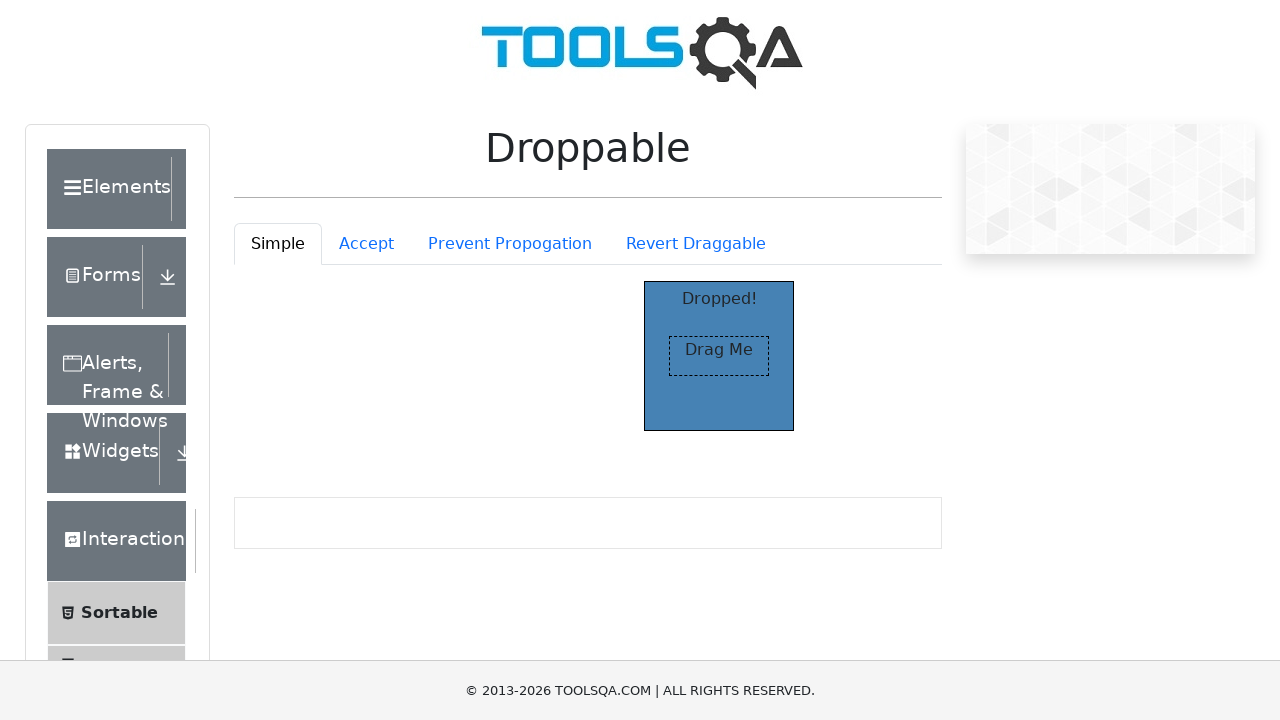

Waited 1 second to observe the drag and drop result
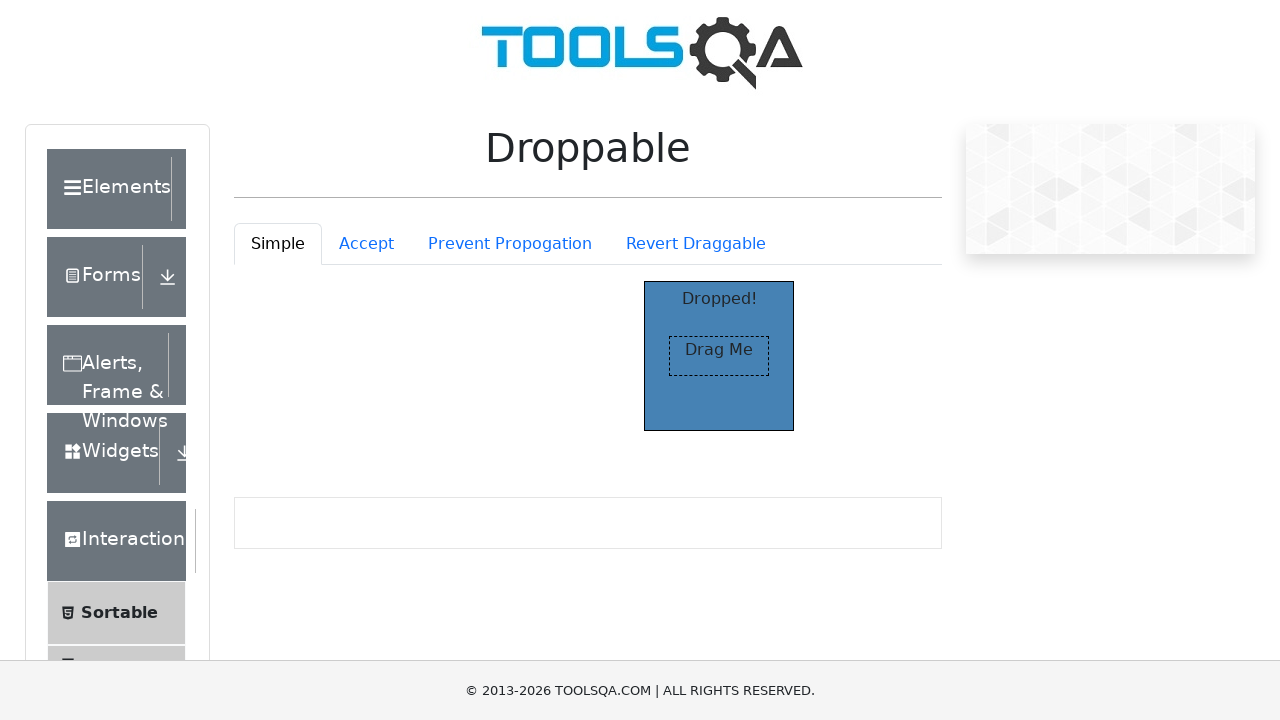

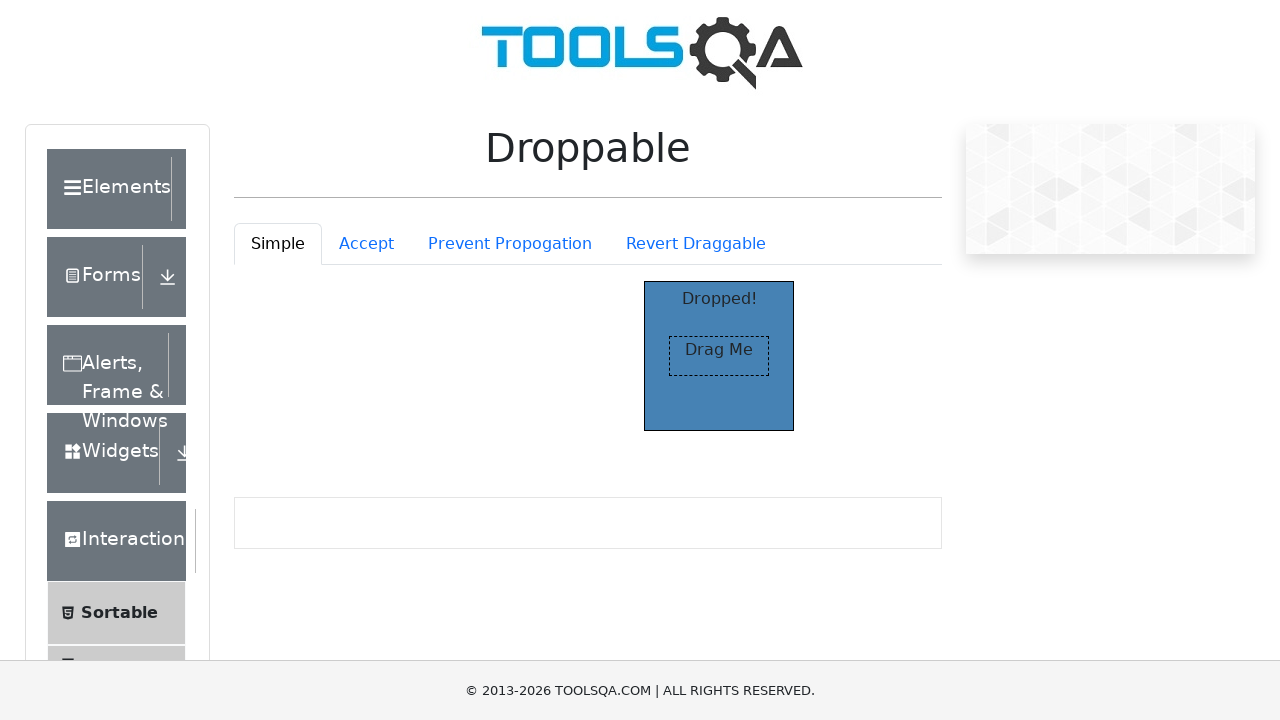